Tests JavaScript prompt alert box by clicking the prompt button, entering text, and accepting

Starting URL: https://testpages.herokuapp.com/styled/alerts/alert-test.html

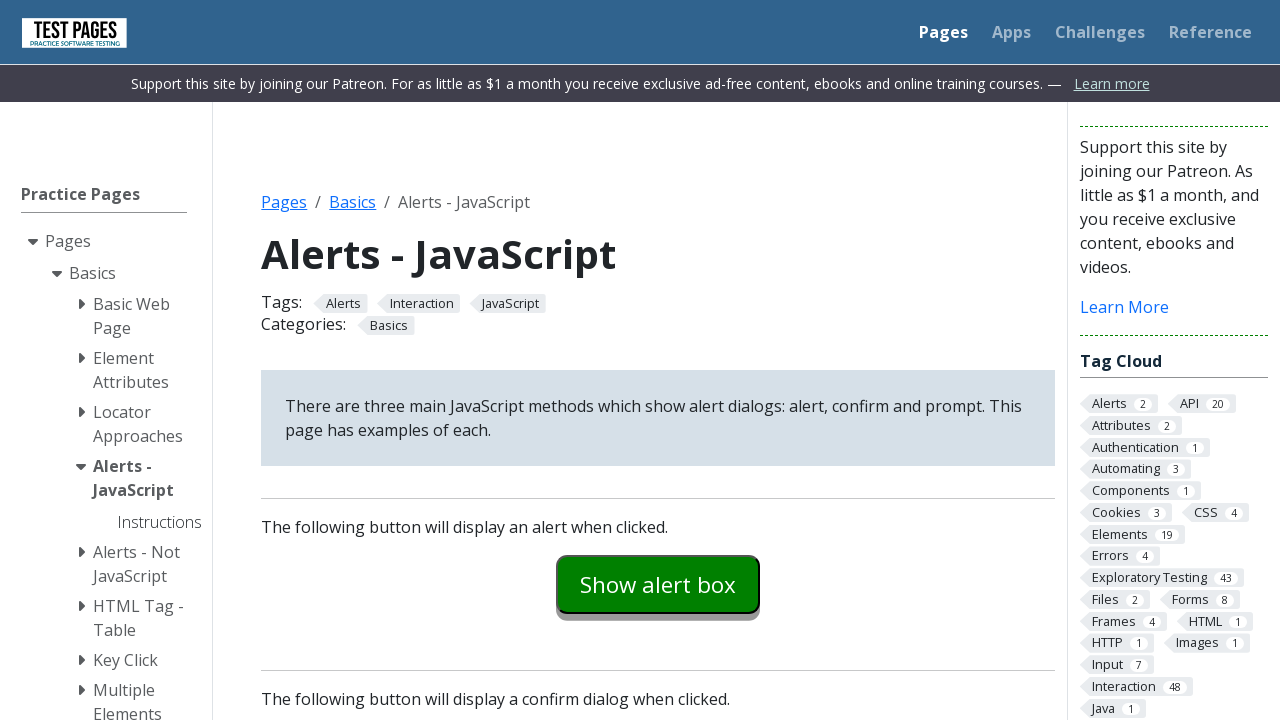

Set up dialog handler to accept prompt with text 'This is text message'
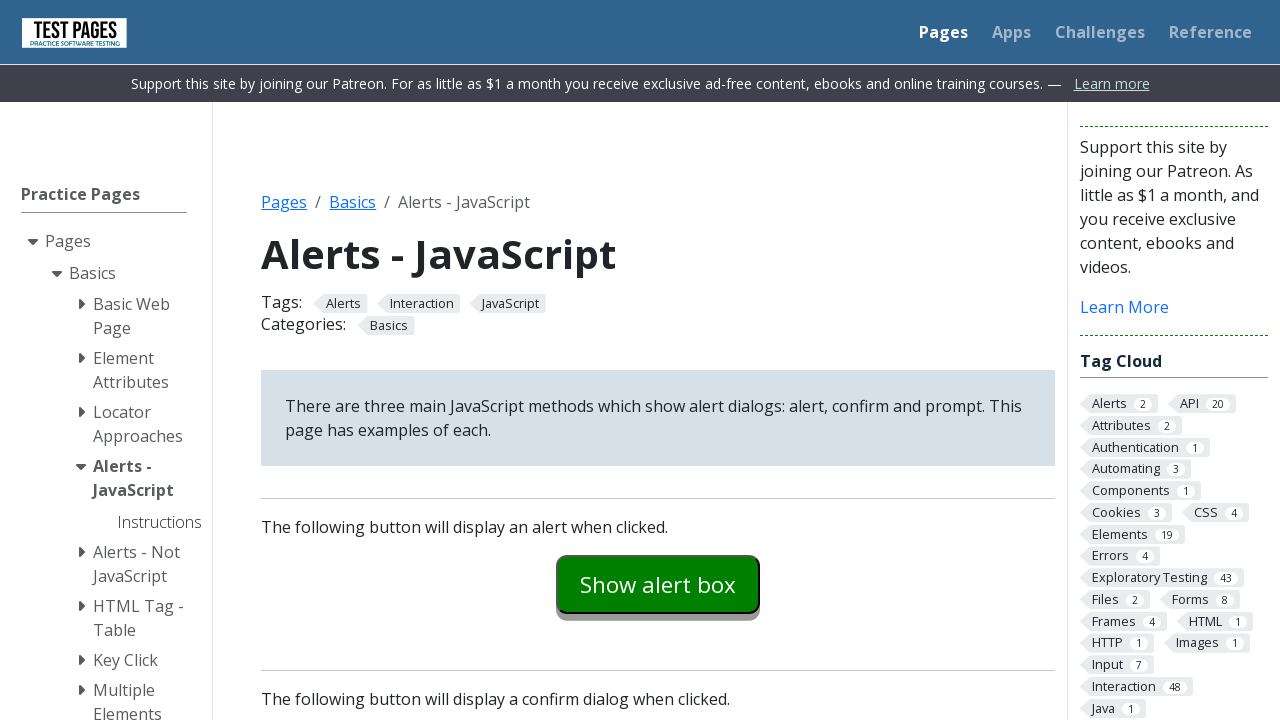

Clicked prompt alert button at (658, 360) on #promptexample
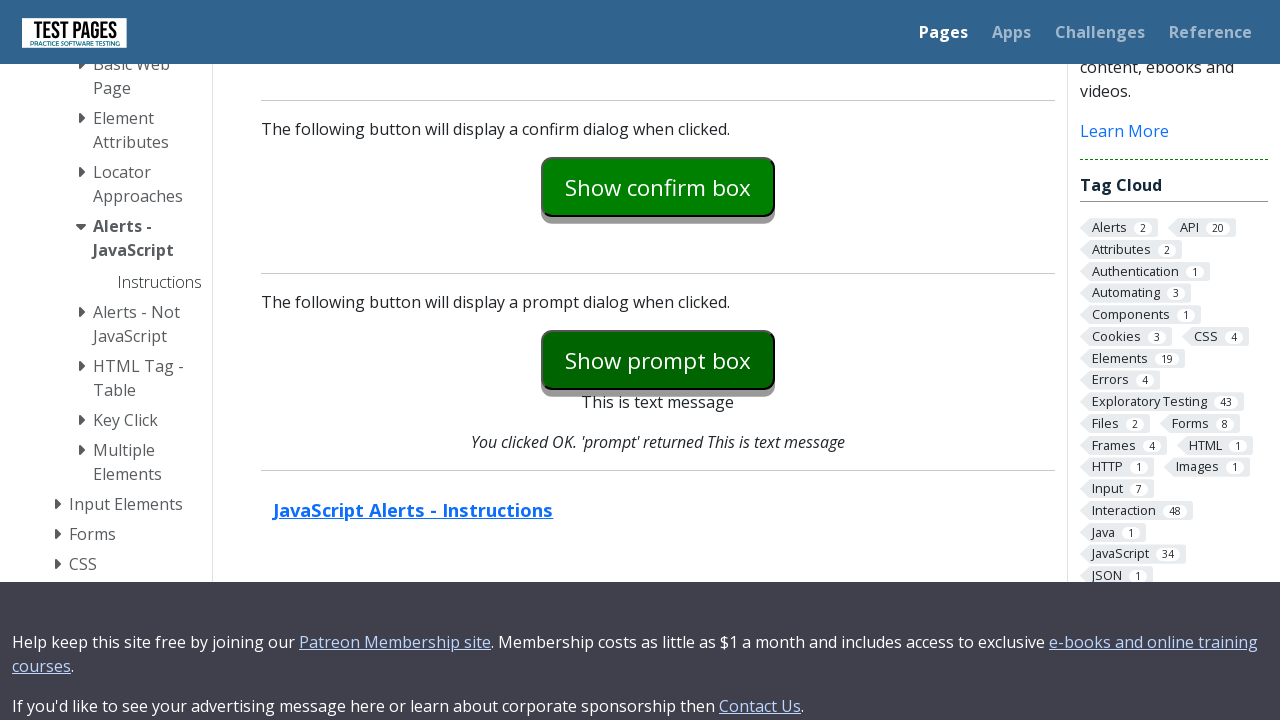

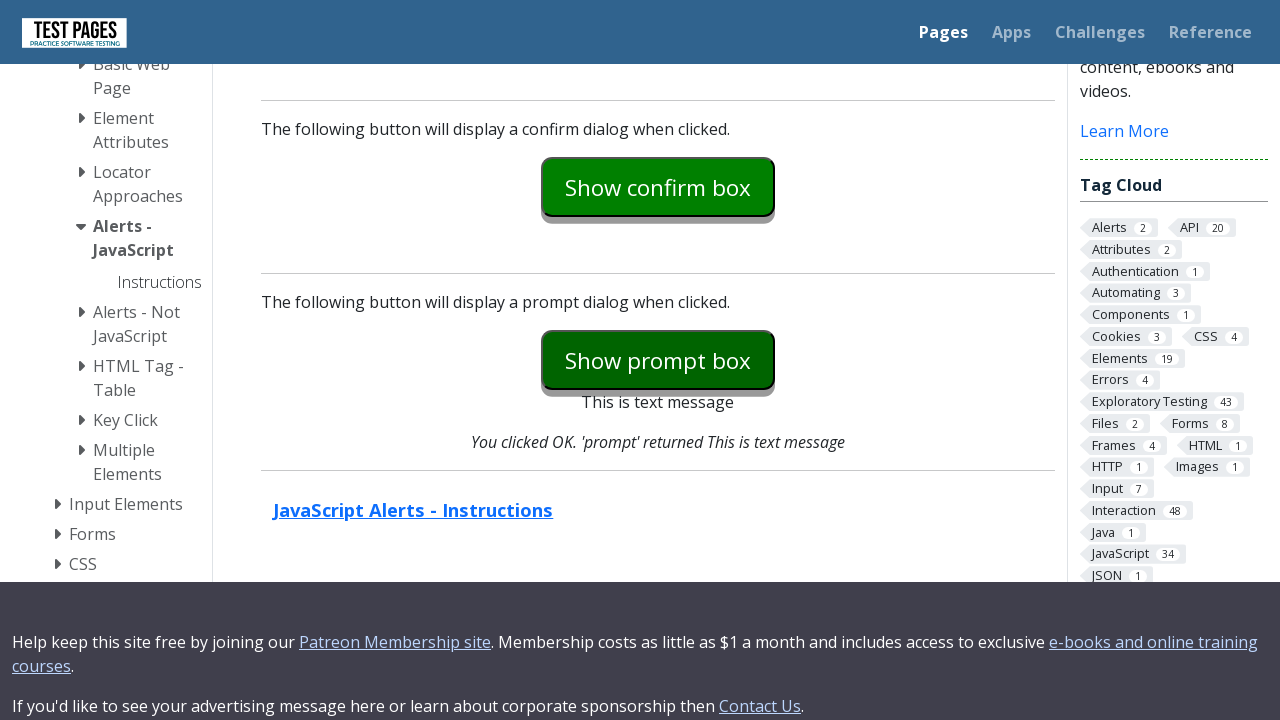